Tests dynamic content loading by clicking a button and waiting for text to appear using fluent wait

Starting URL: https://the-internet.herokuapp.com/dynamic_loading/2

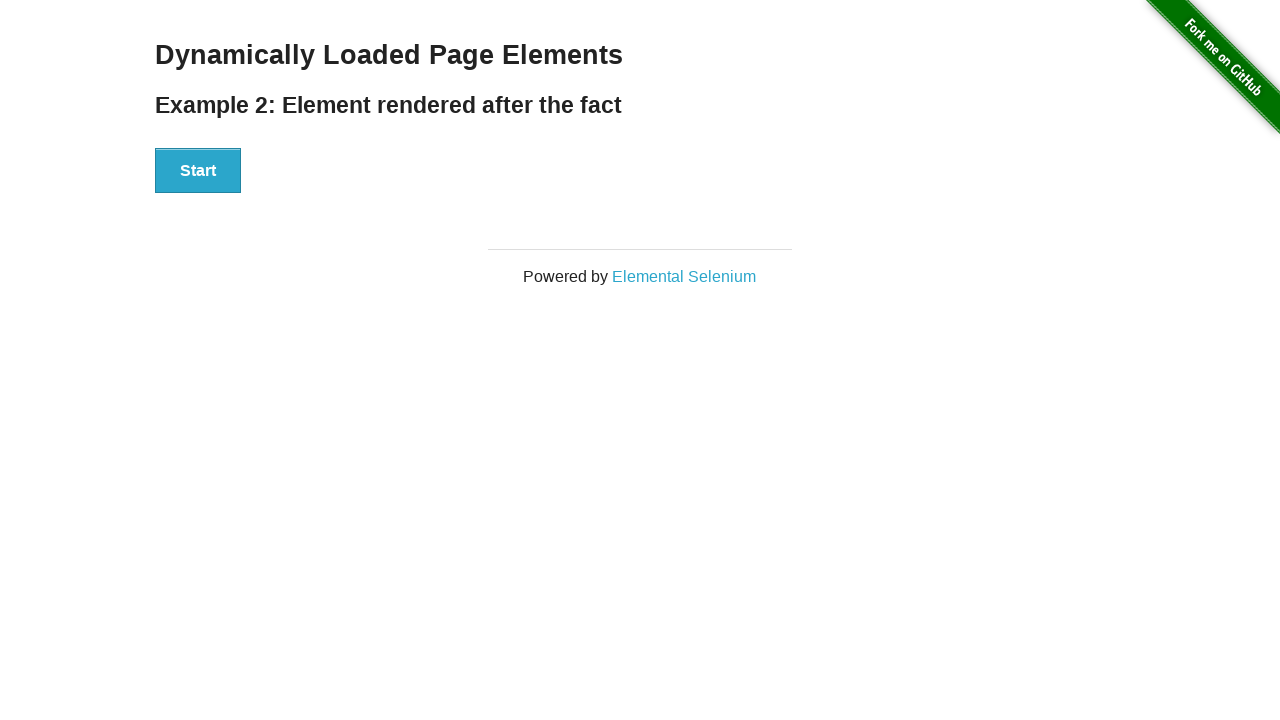

Clicked Start button to trigger dynamic content loading at (198, 171) on xpath=//button[text()='Start']
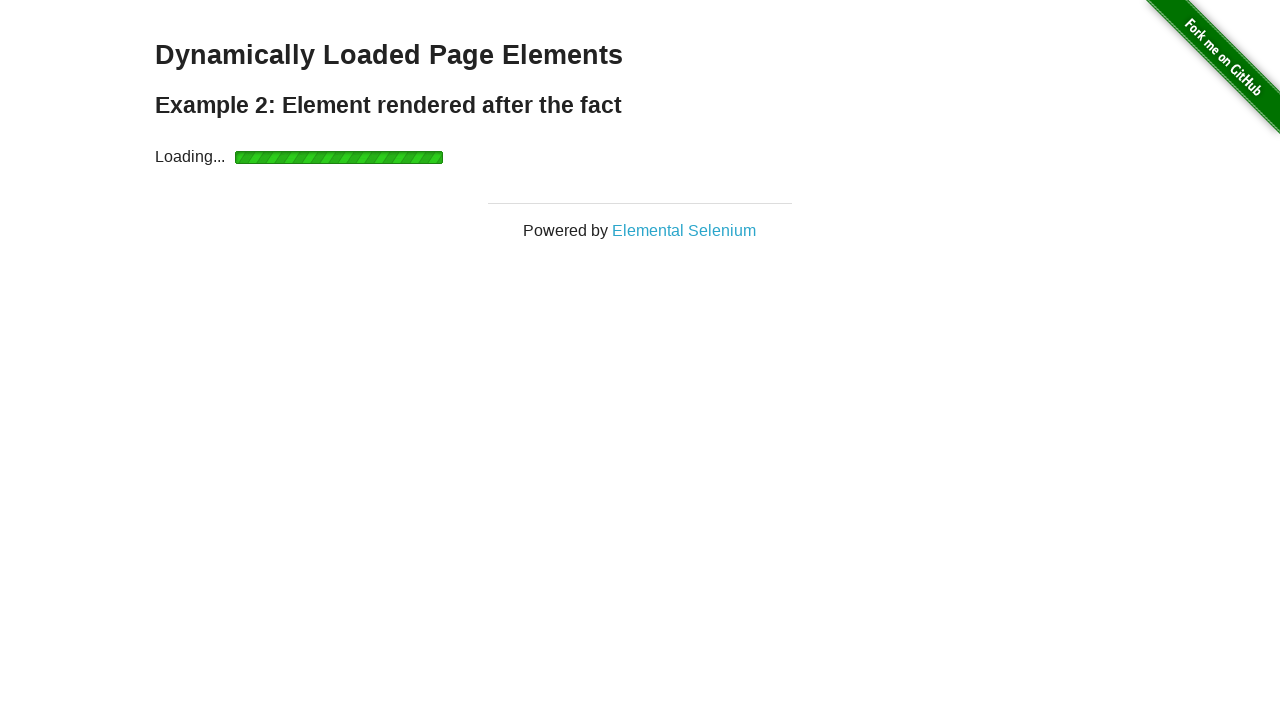

Waited for dynamically loaded text to appear using fluent wait
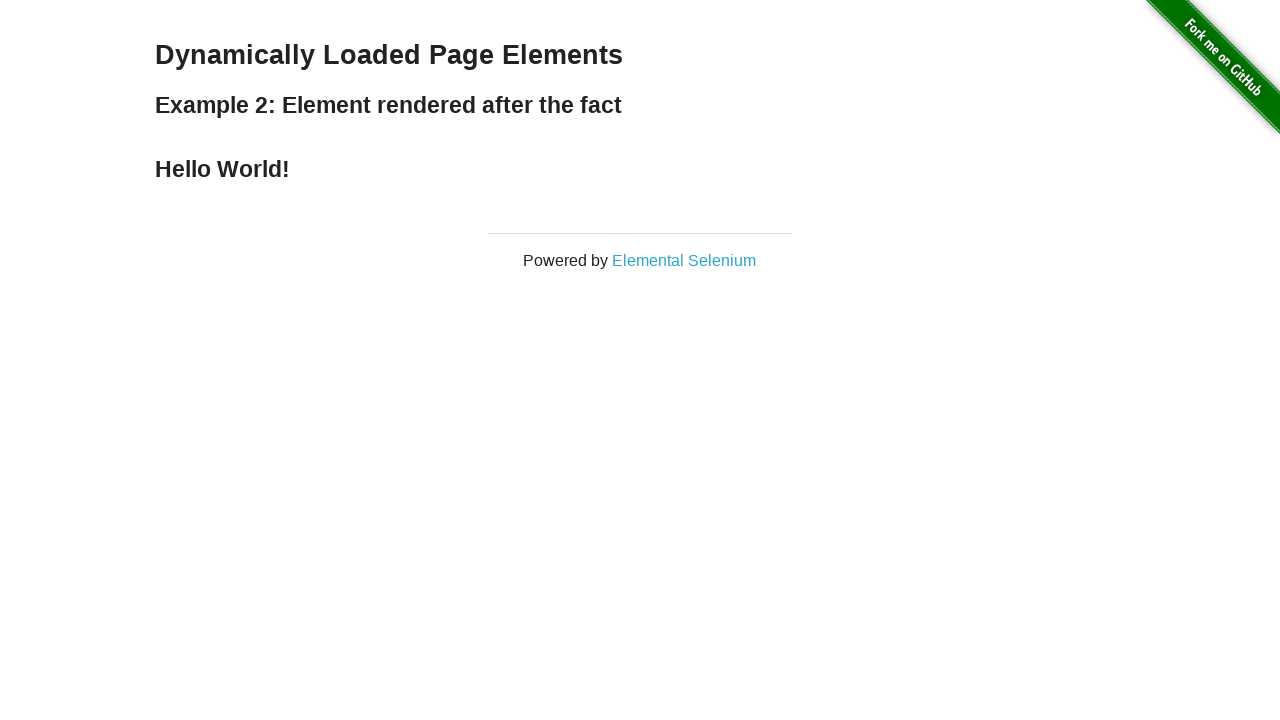

Retrieved loaded text content: 'Hello World!'
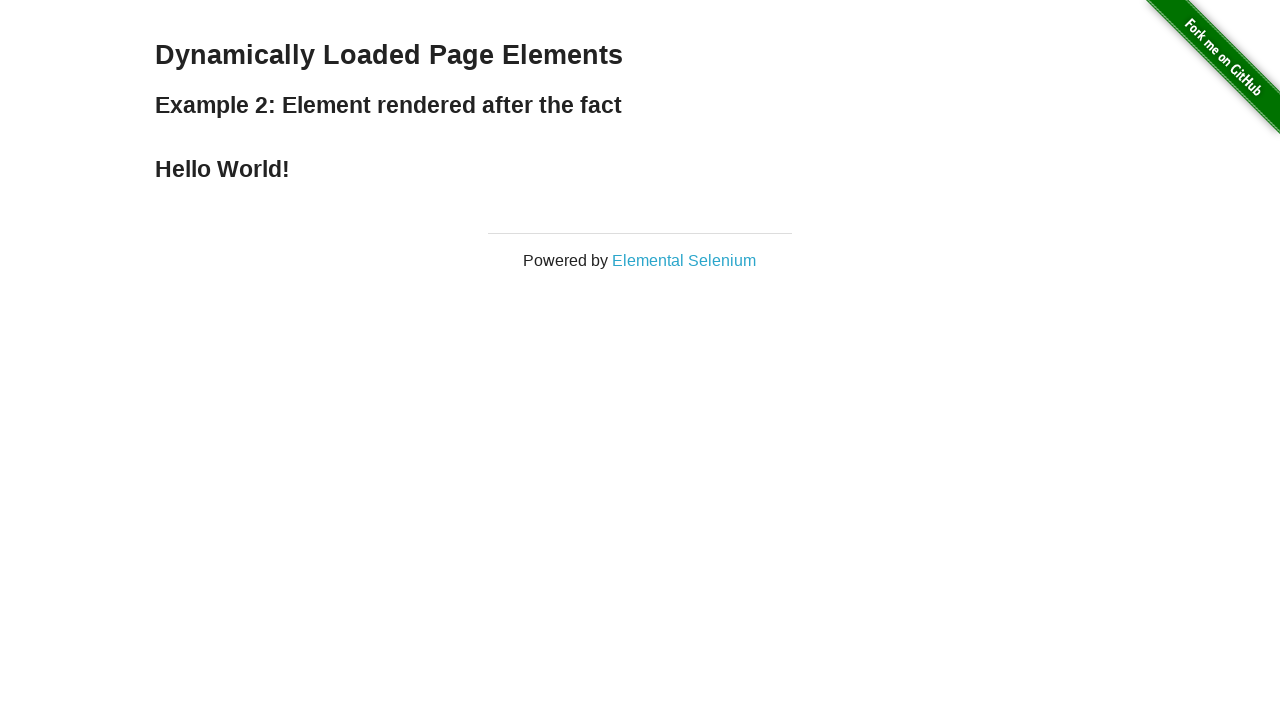

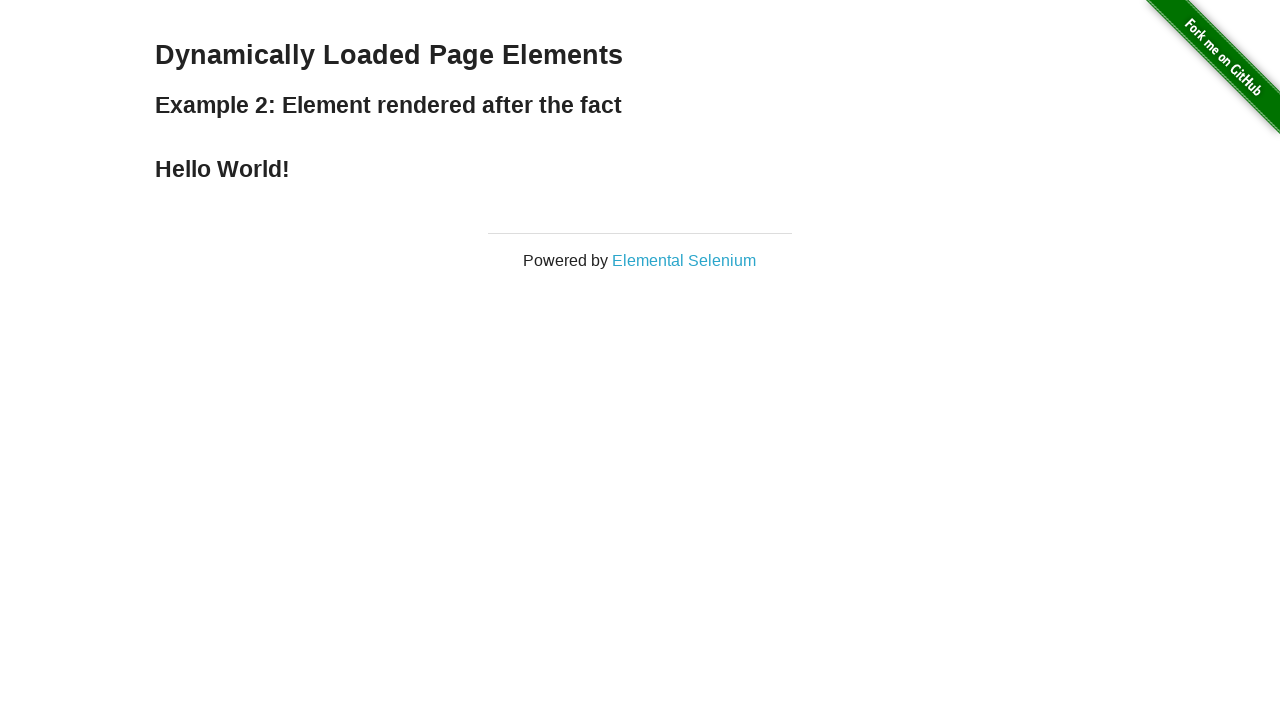